Basic test that navigates to the DemoBlaze e-commerce demo site homepage

Starting URL: https://www.demoblaze.com/

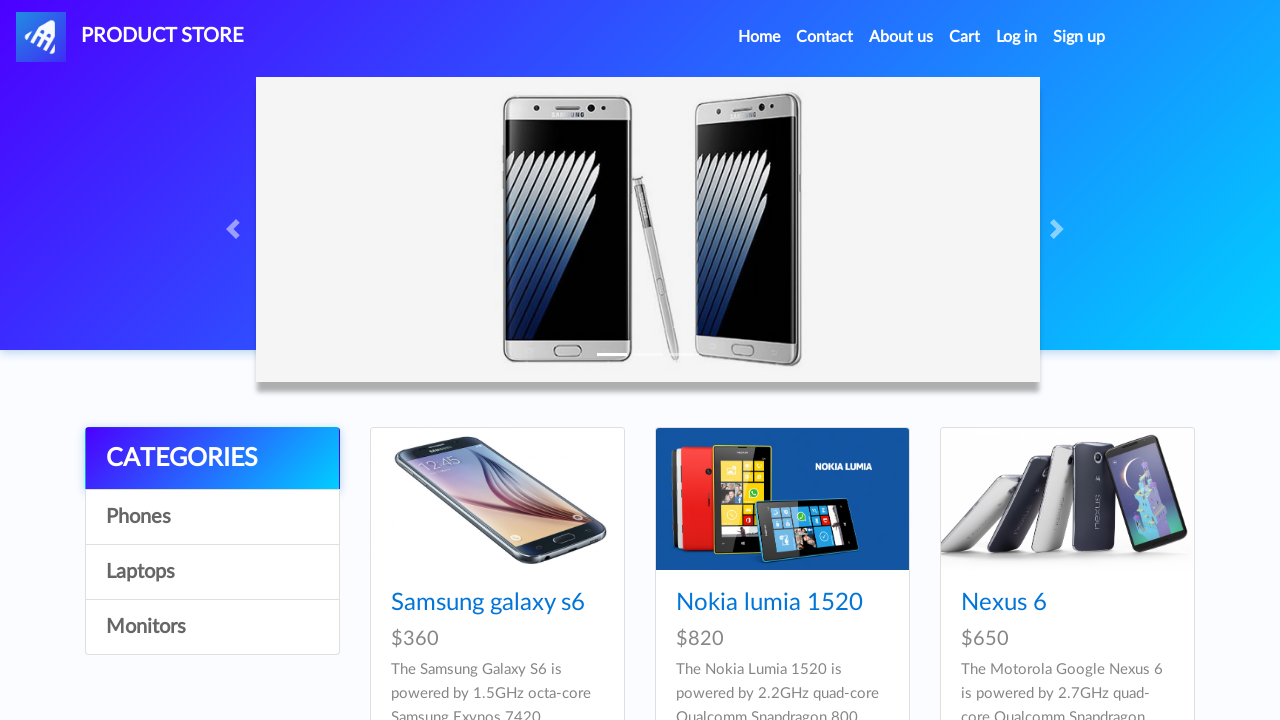

DemoBlaze homepage loaded (domcontentloaded state reached)
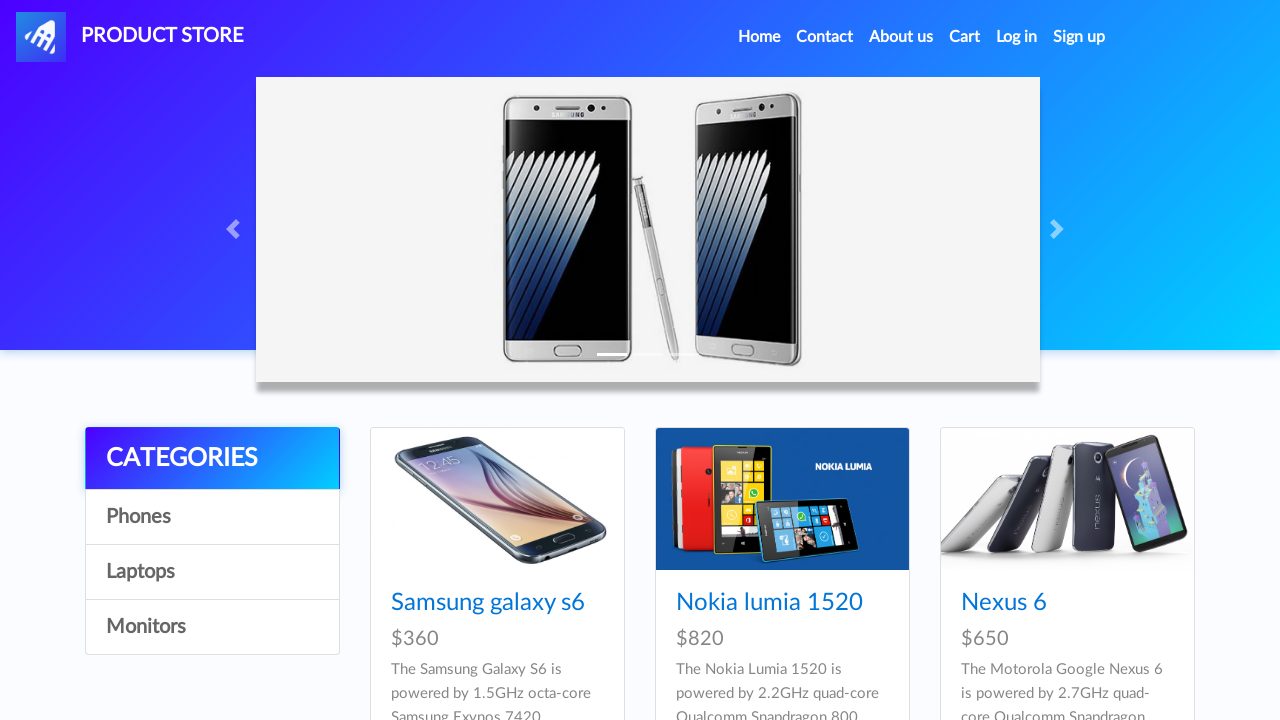

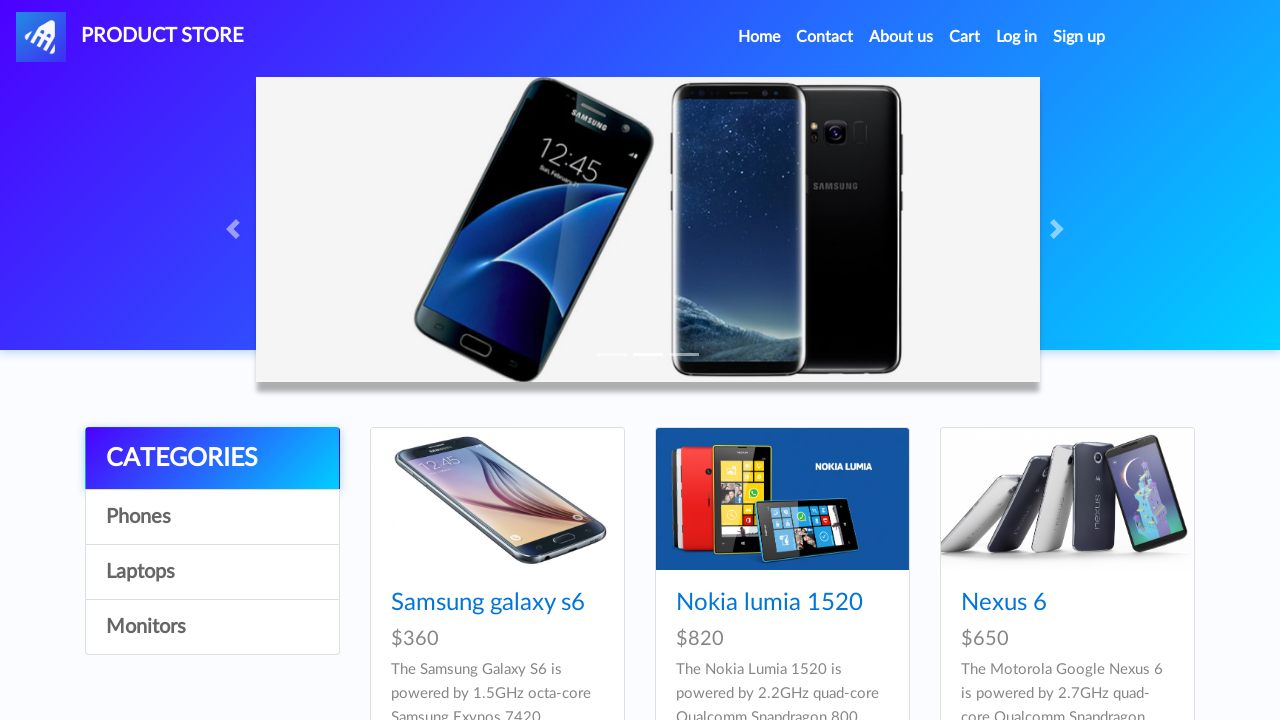